Calculates the sum of two numbers displayed on the page and selects the correct answer from a dropdown menu

Starting URL: https://suninjuly.github.io/selects1.html

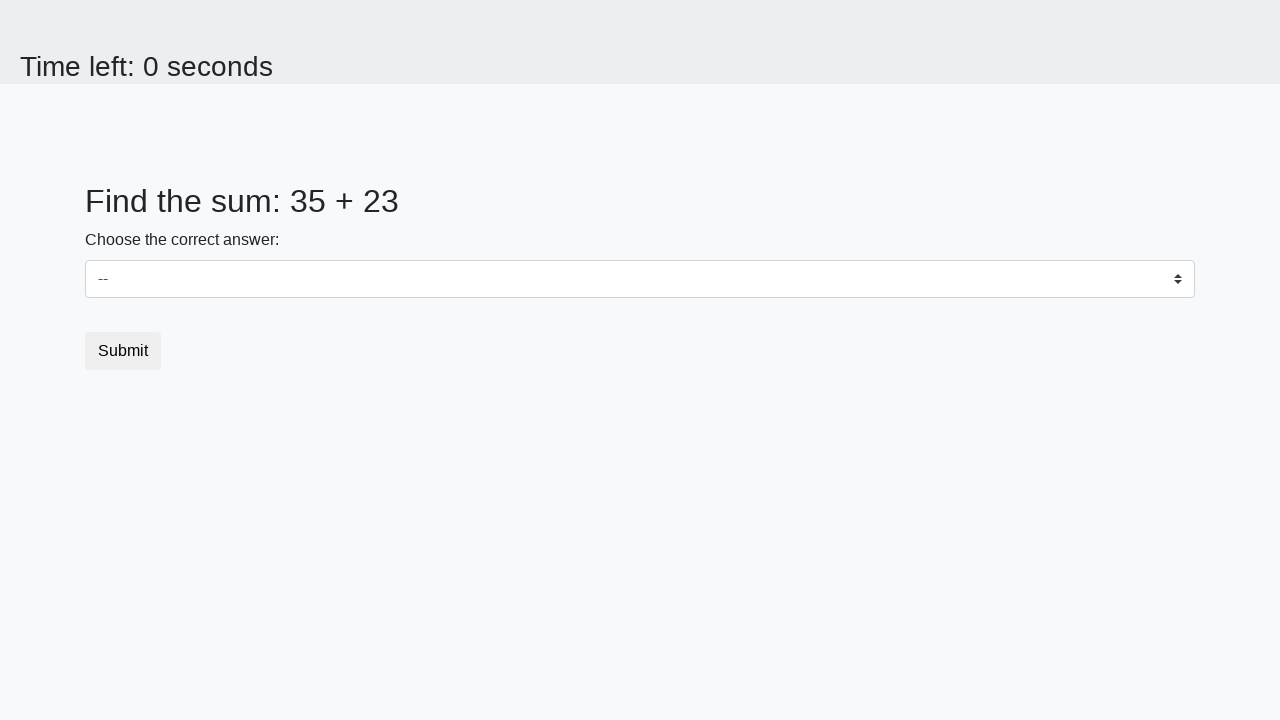

Retrieved first number from #num1 element
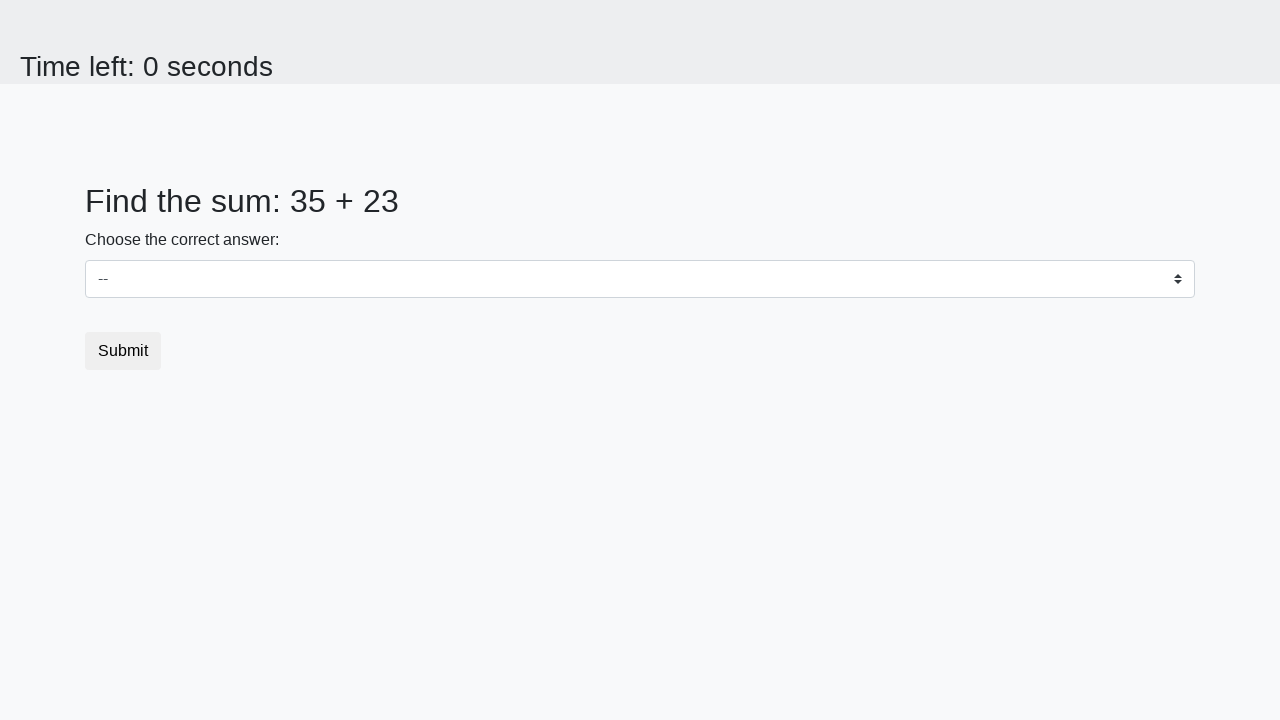

Retrieved second number from #num2 element
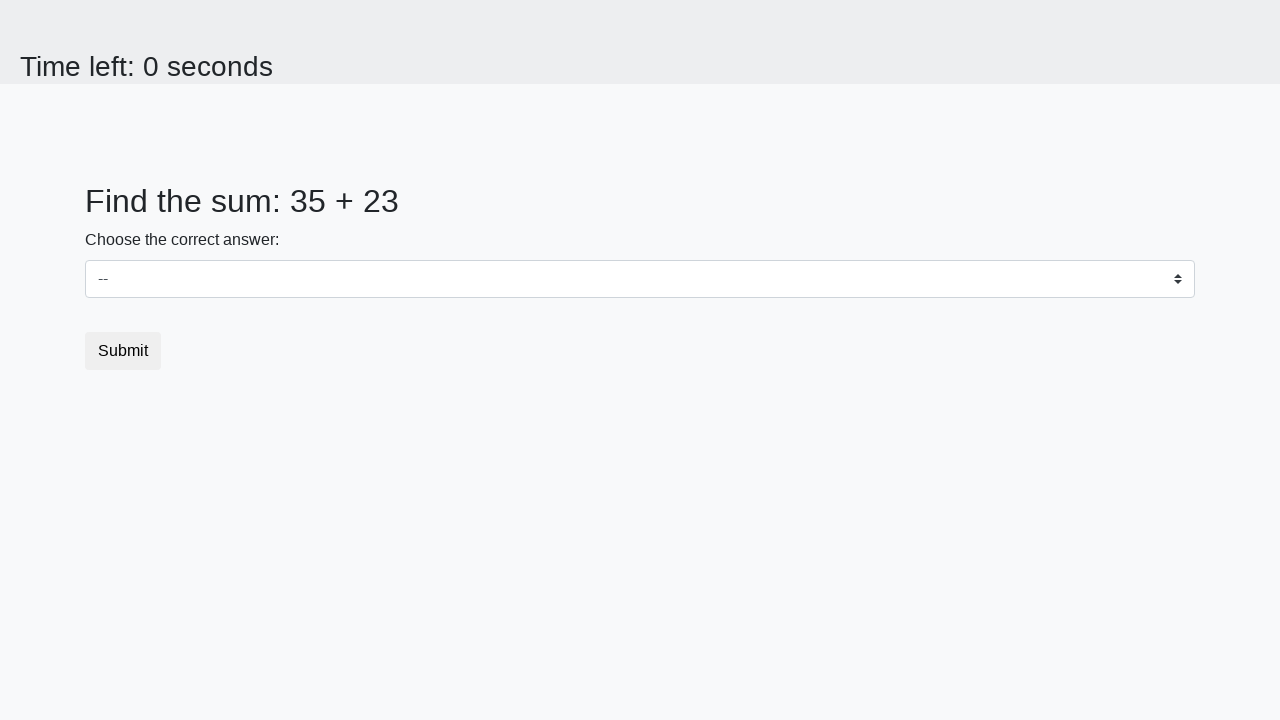

Calculated sum of 35 + 23 = 58
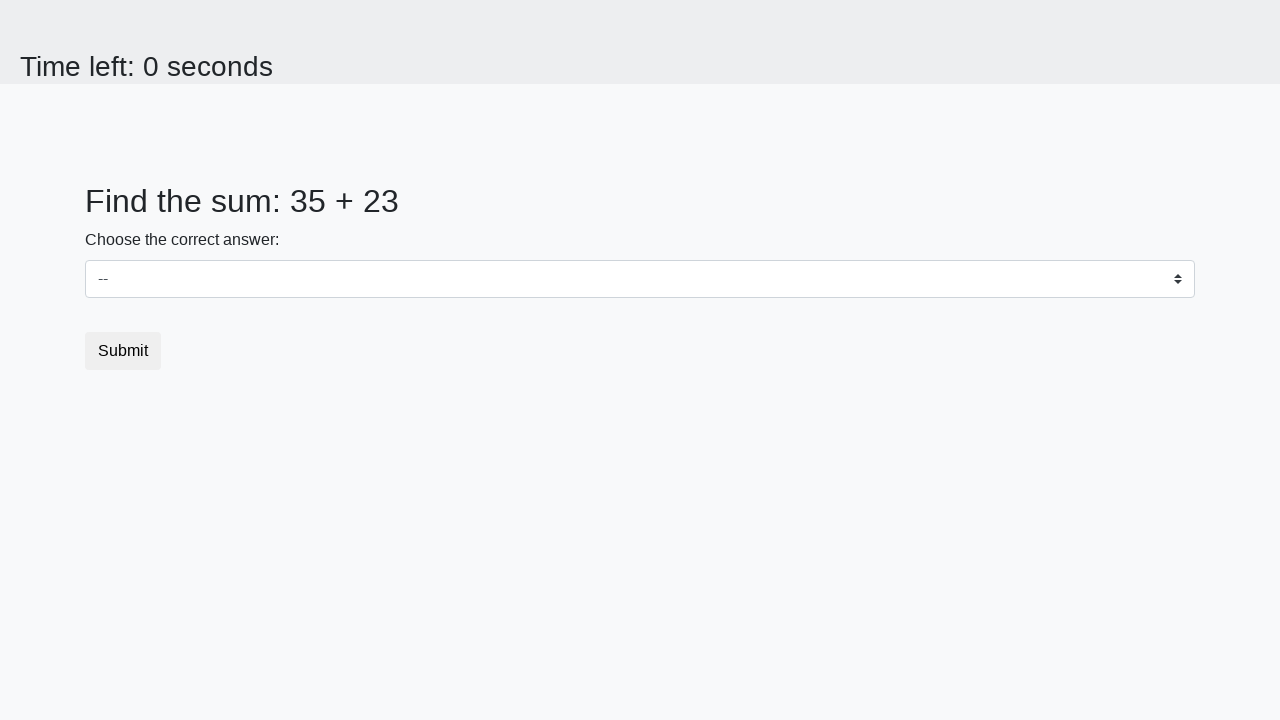

Selected 58 from dropdown menu on select
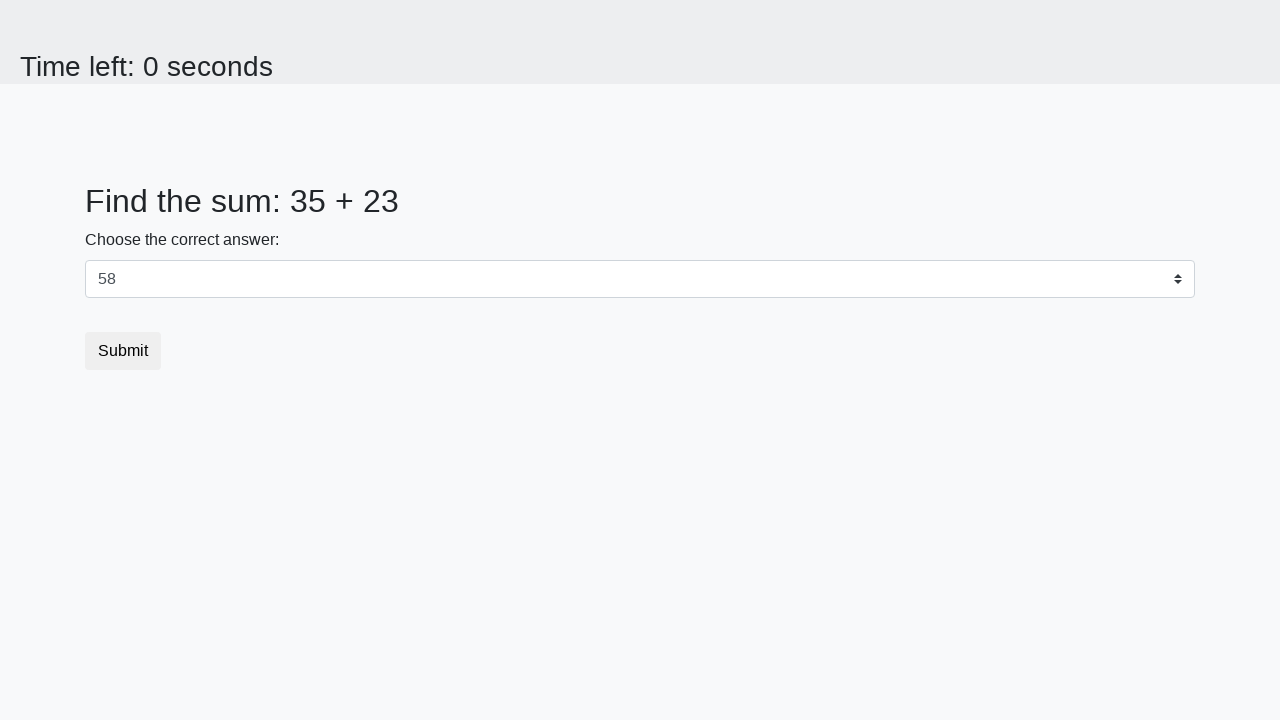

Clicked submit button to verify answer at (123, 351) on button.btn
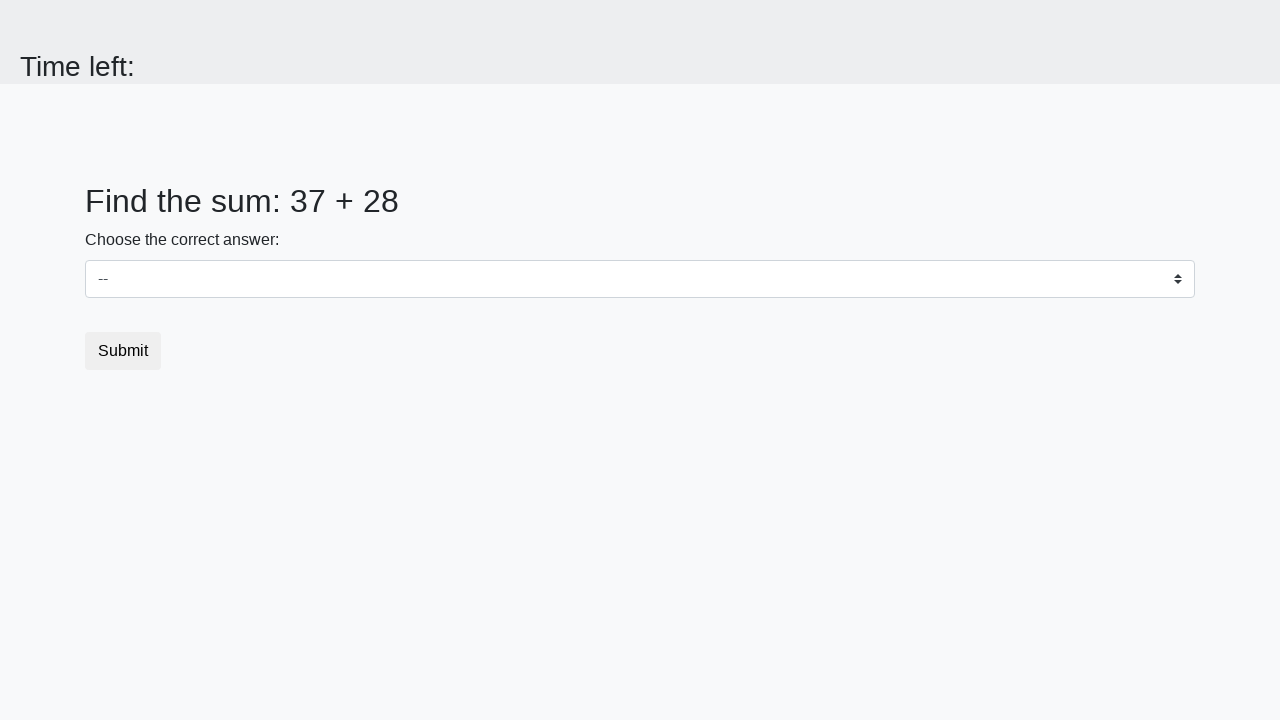

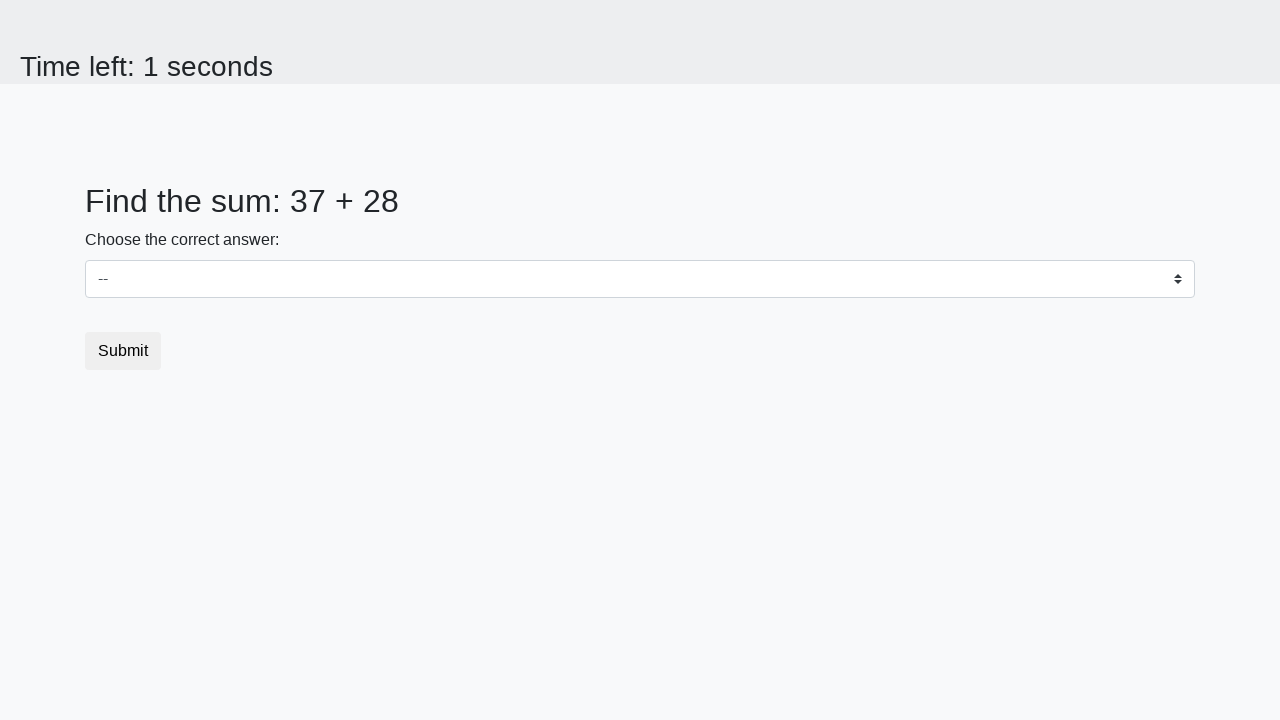